Tests accessibility snapshot feature by capturing the accessibility tree of the Platzi homepage

Starting URL: https://platzi.com

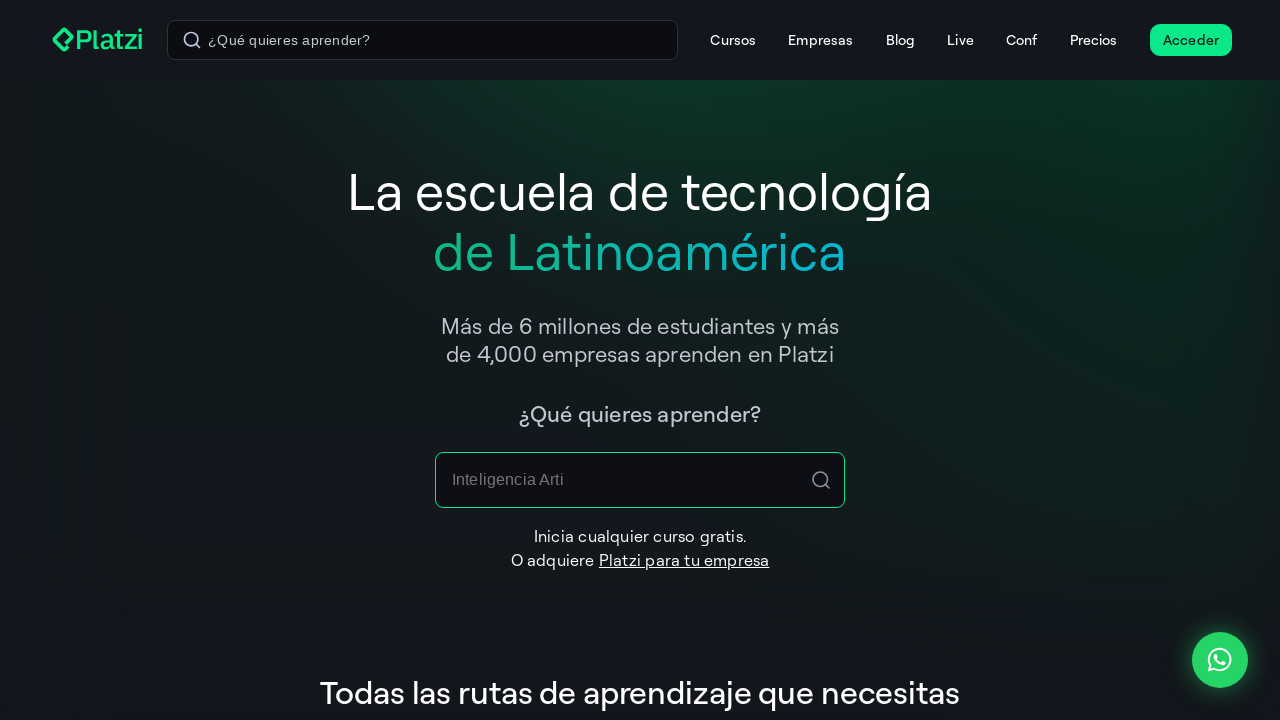

Waited for images to load on Platzi homepage
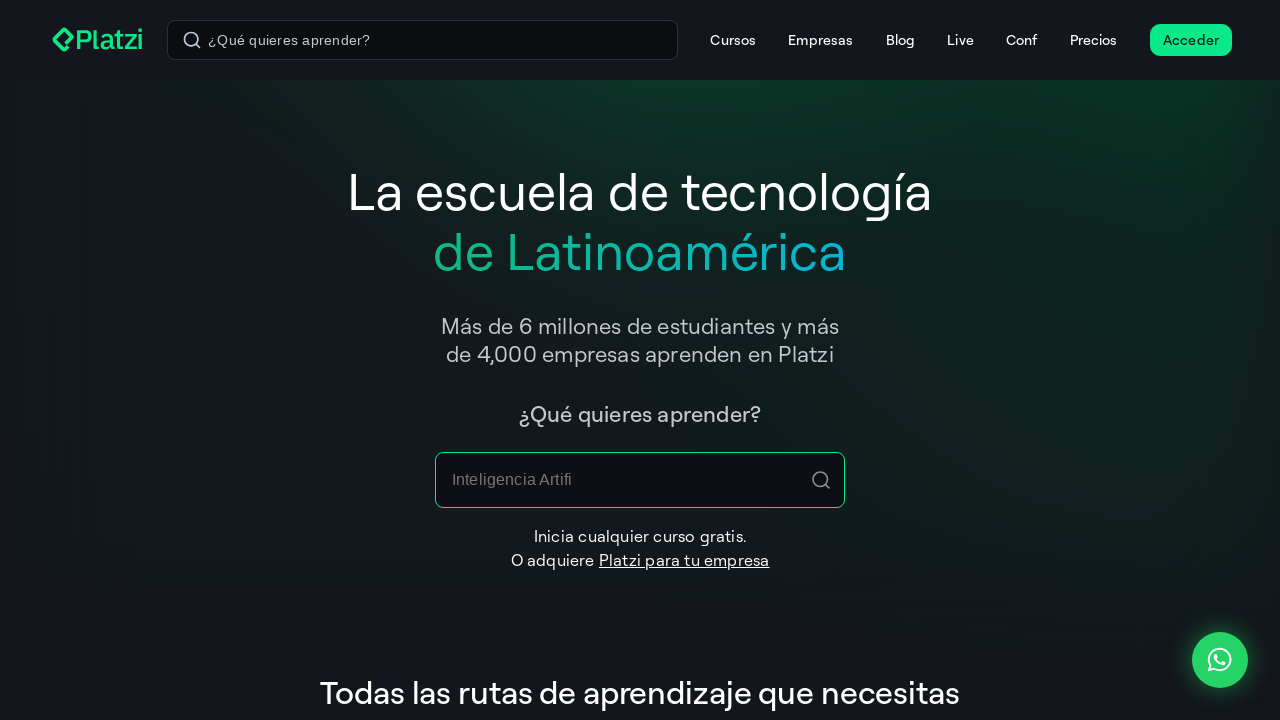

Captured accessibility tree snapshot of Platzi homepage
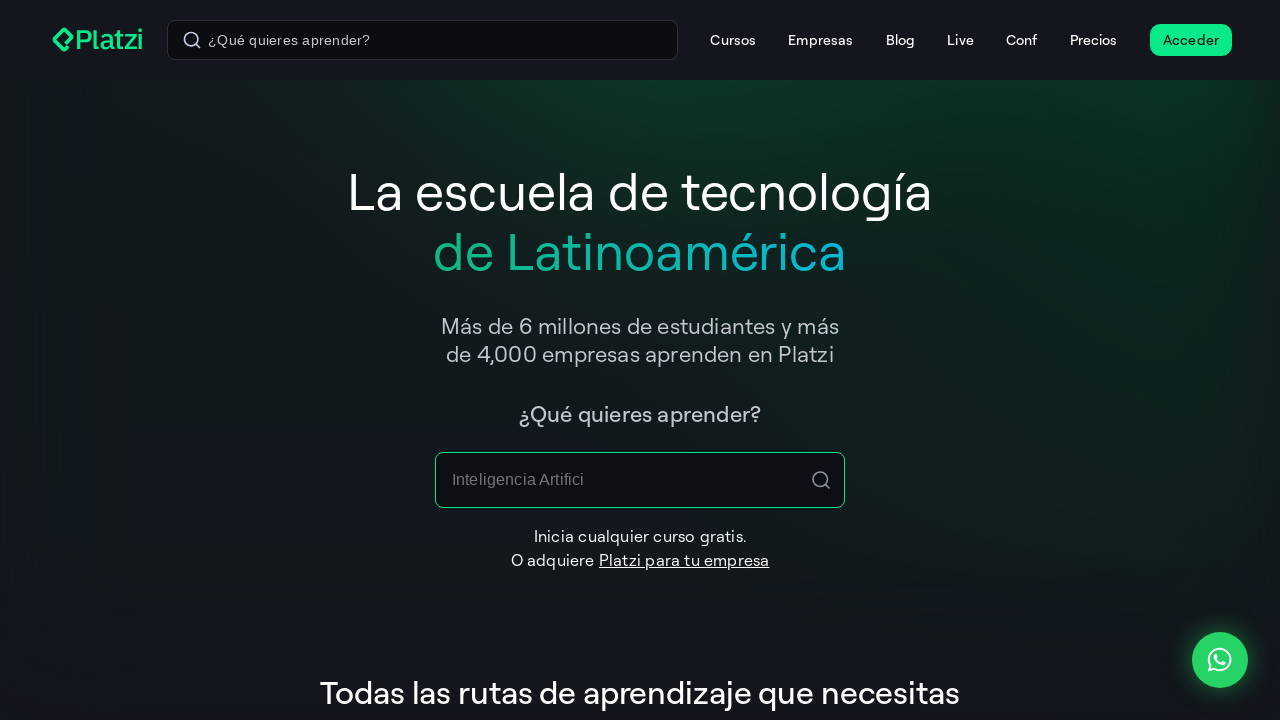

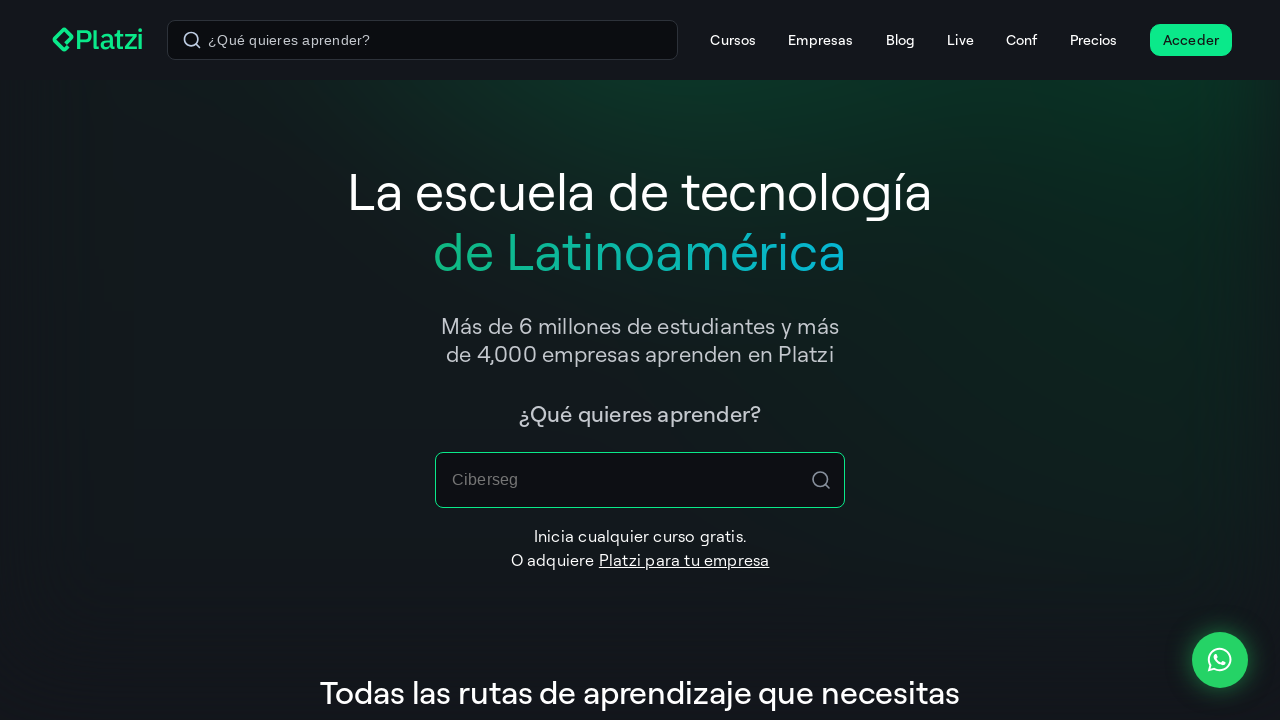